Tests clicking on a dropdown element on the SpiceJet airline booking website

Starting URL: https://spicejet.com

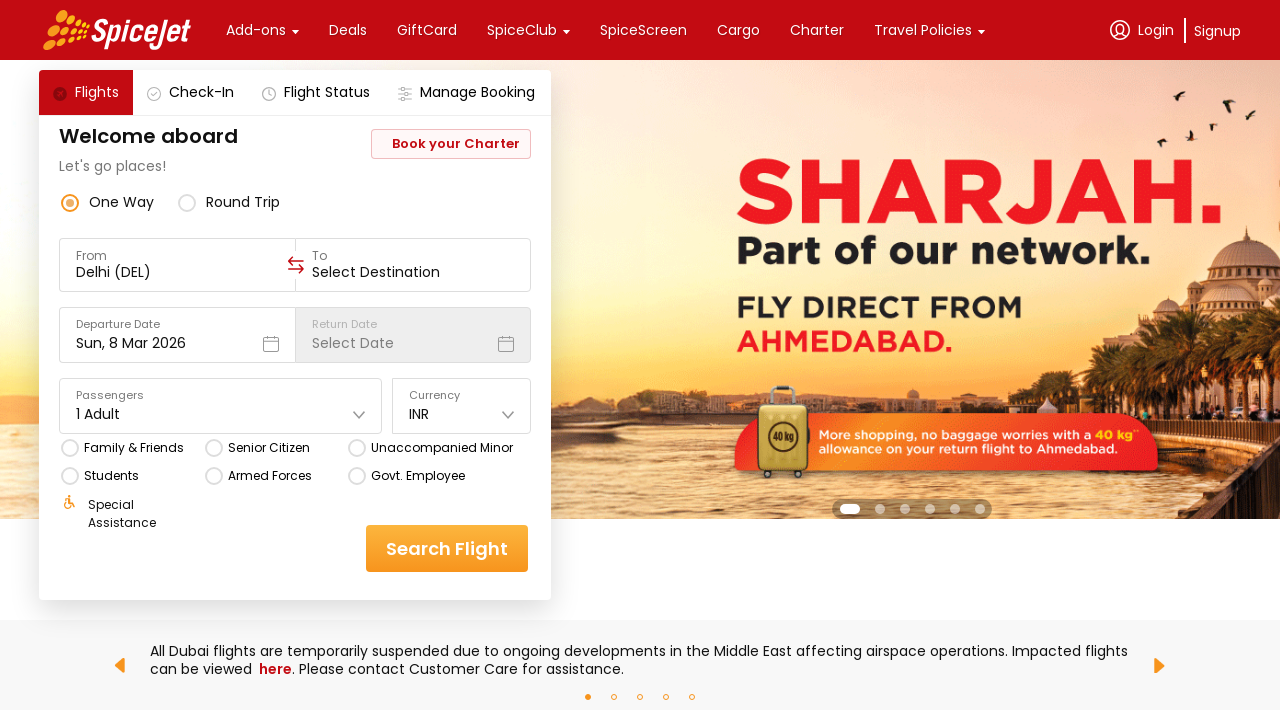

Clicked on dropdown element on SpiceJet airline booking website at (178, 272) on div.css-1dbjc4n div div.css-1dbjc4n.r-14lw9ot.r-11u4nky.r-z2wwpe.r-1phboty.r-rs9
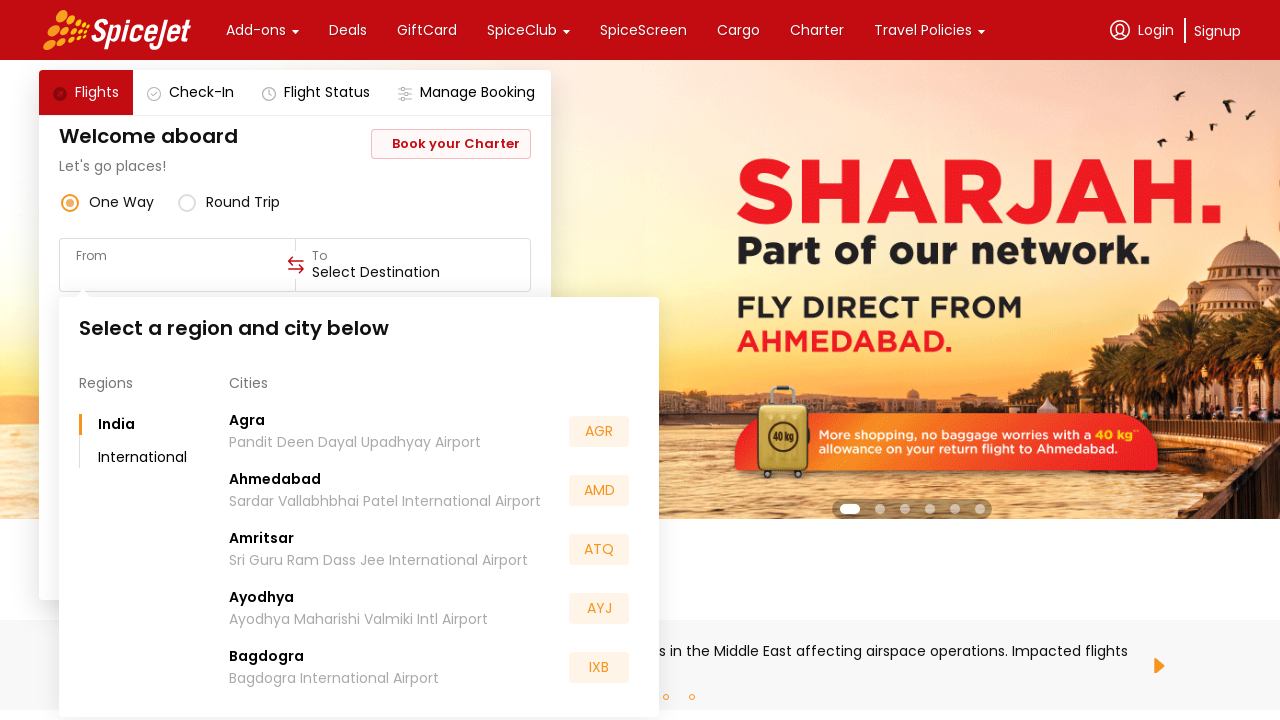

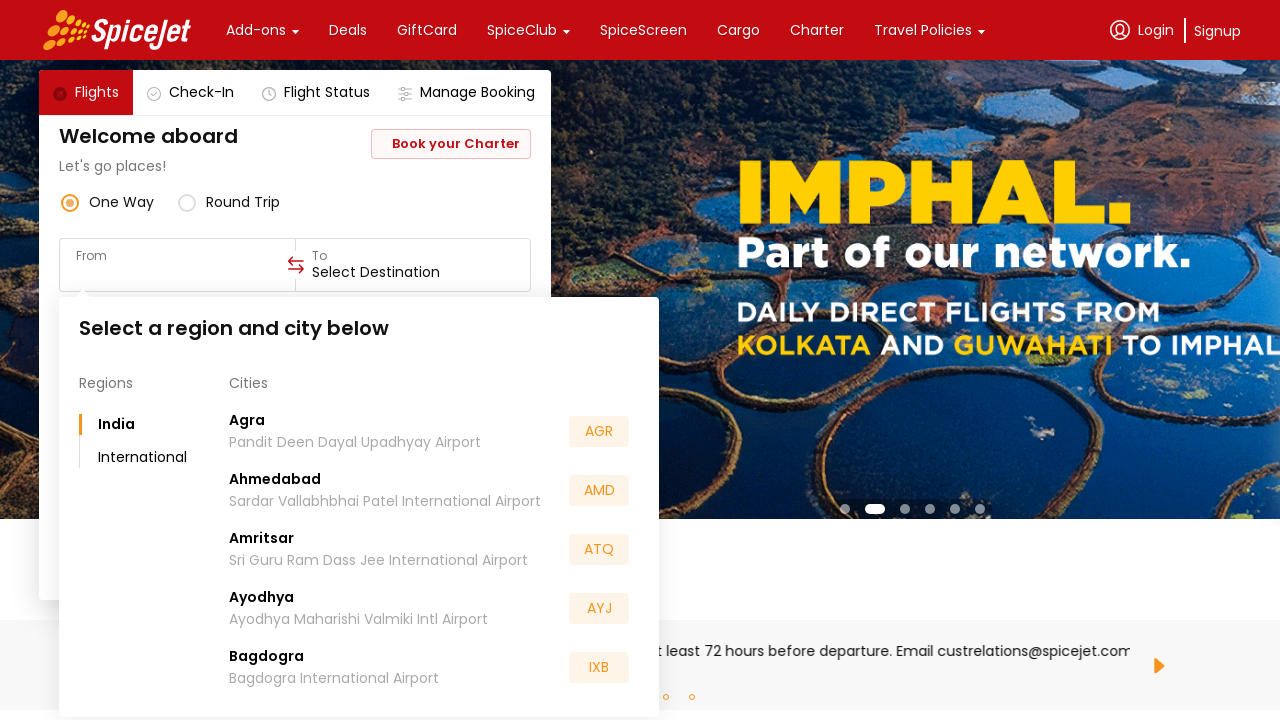